Tests browser popup and tab handling by clicking buttons that open new tabs and windows, then switching between them to verify they opened correctly.

Starting URL: https://demoqa.com/browser-windows

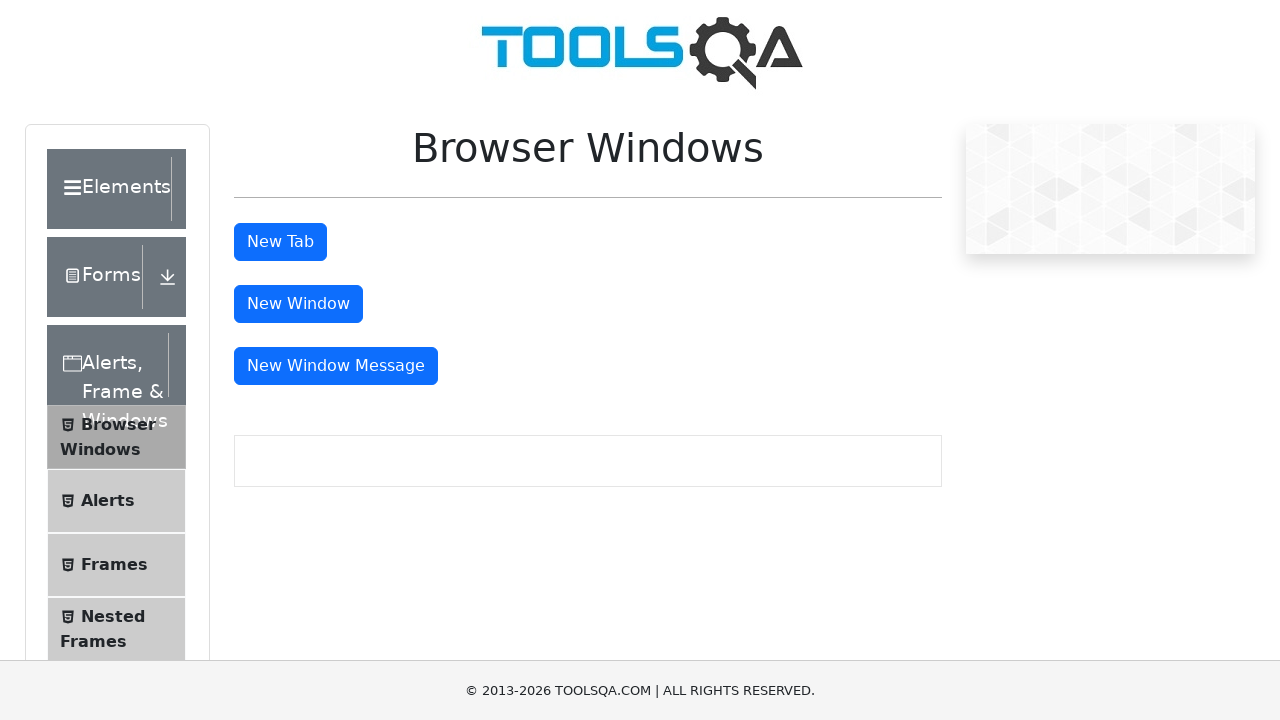

Clicked 'New Tab' button to open a new tab at (280, 242) on #tabButton
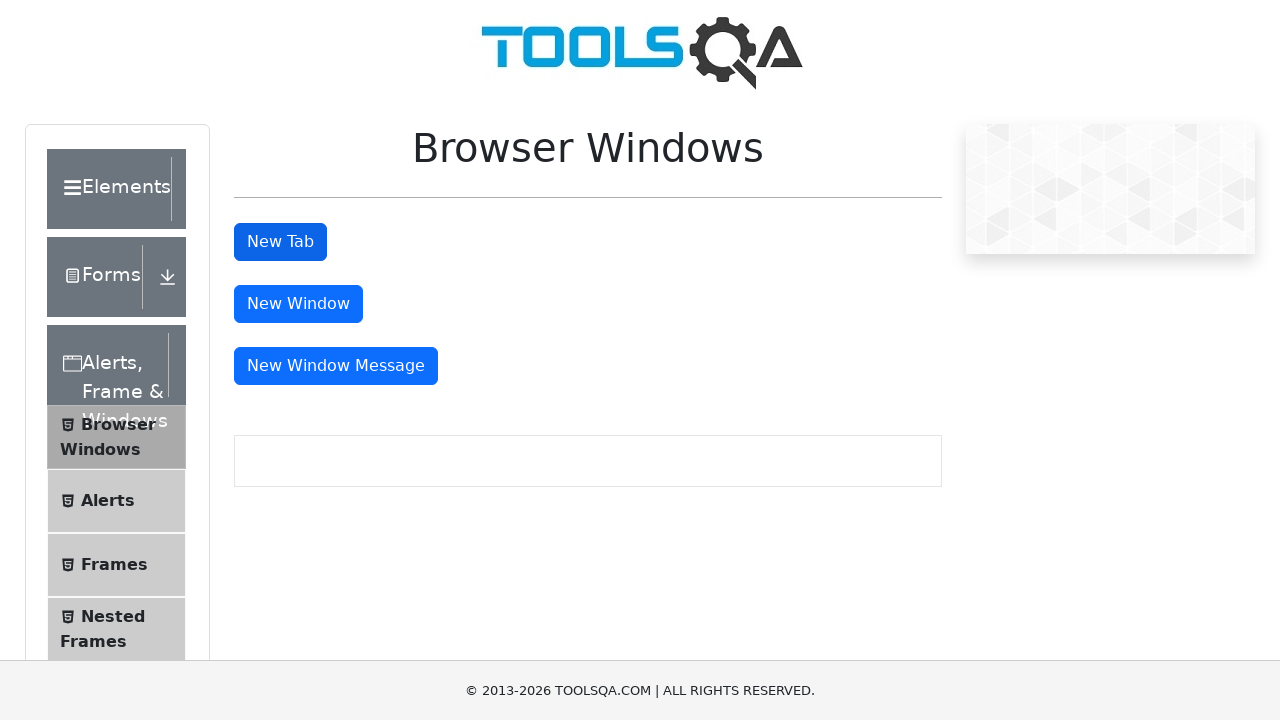

Waited 2 seconds for new tab to open
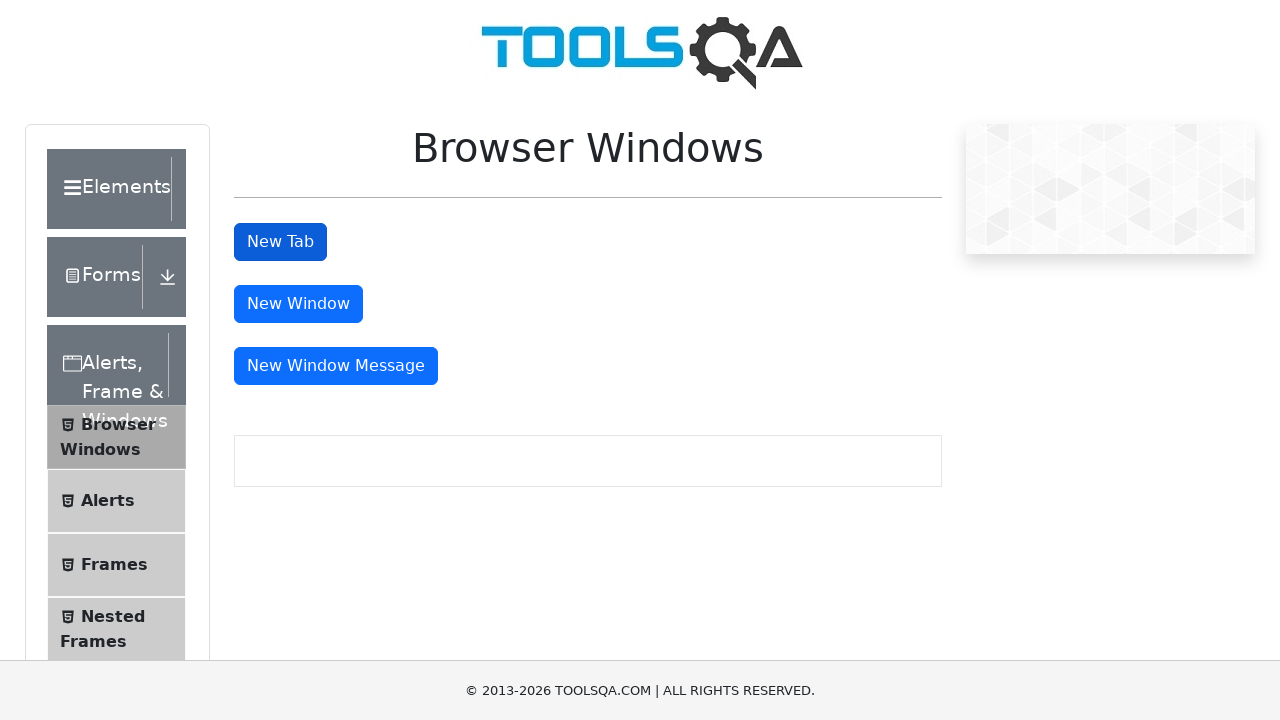

Retrieved all open pages from context
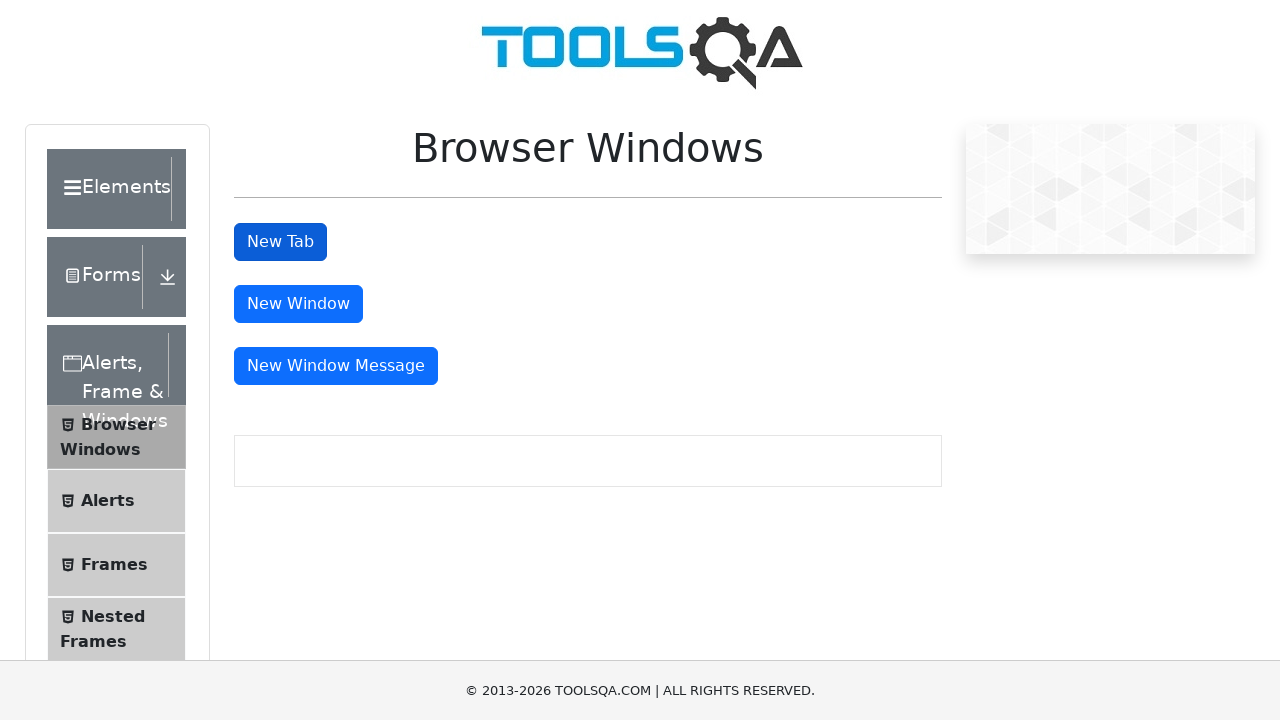

Selected child tab from pages list
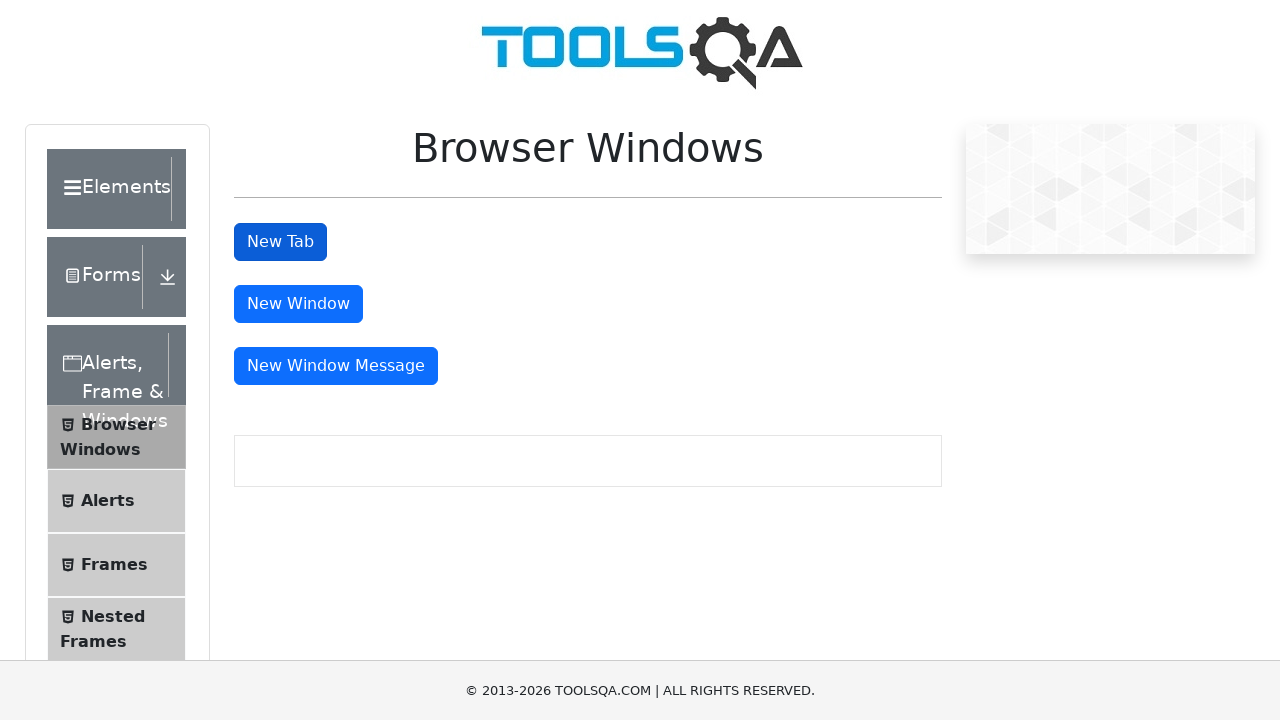

Waited for child tab to fully load
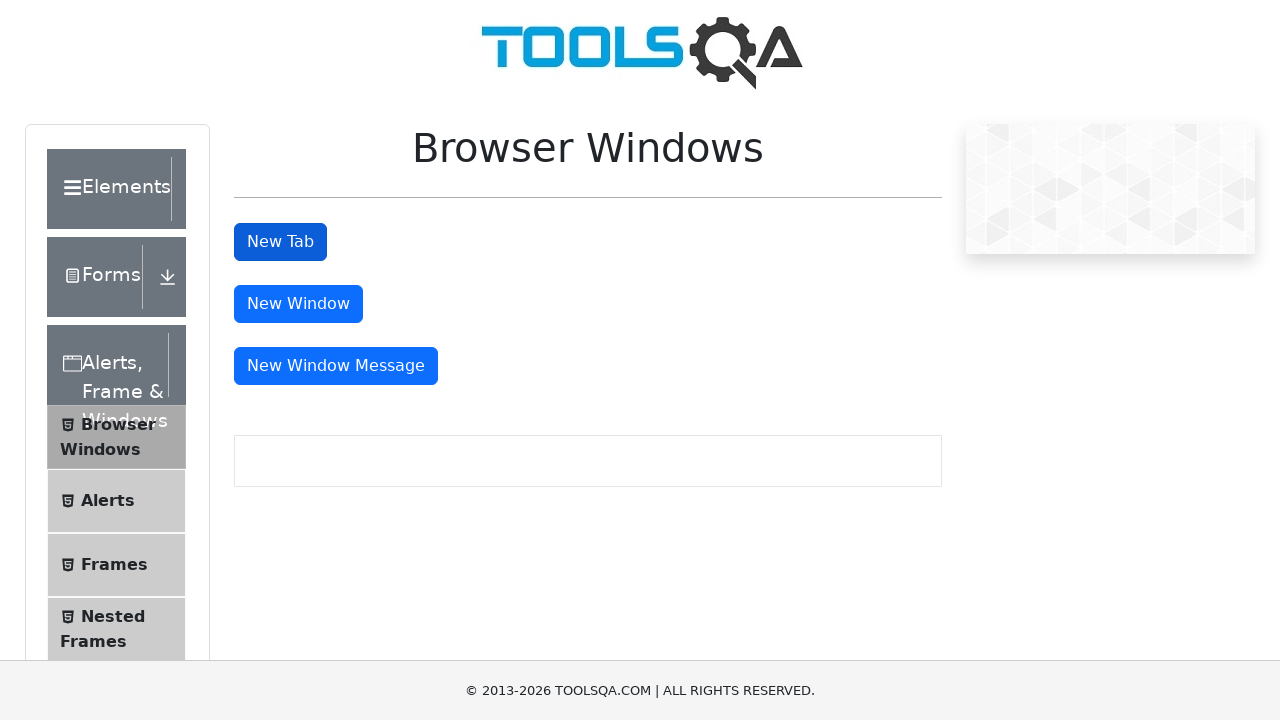

Accessed child tab URL: https://demoqa.com/sample
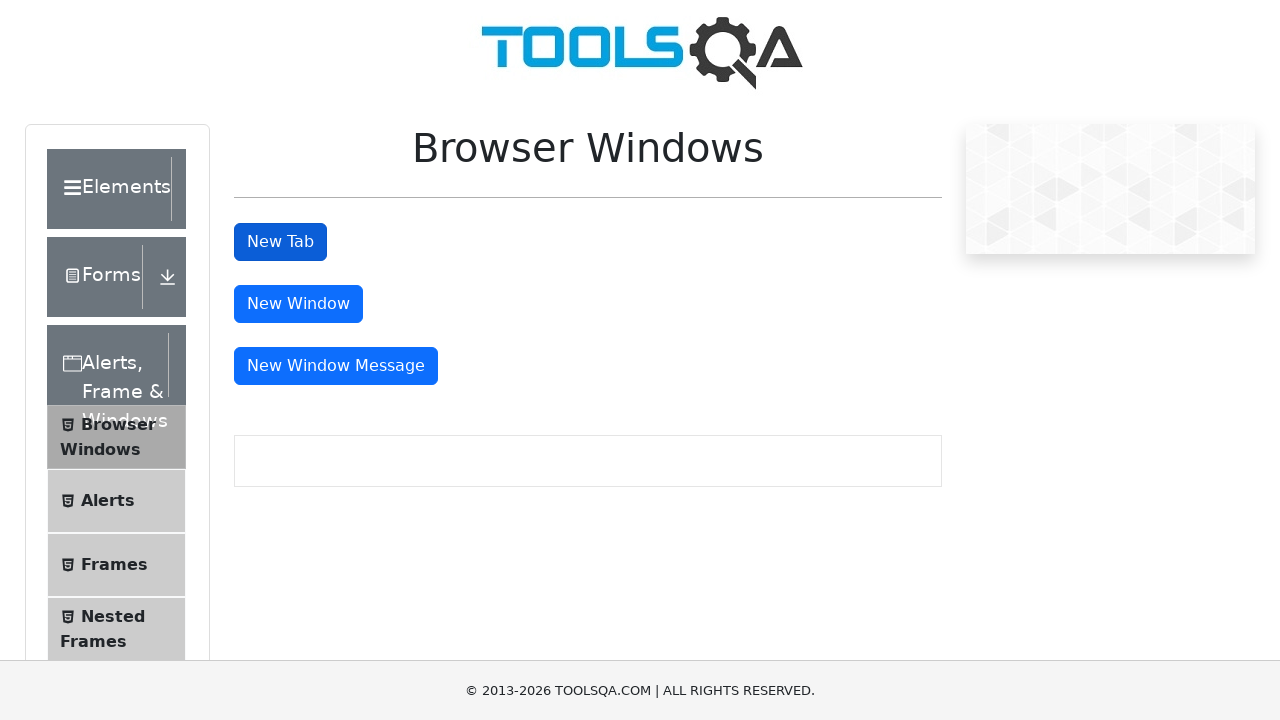

Brought parent window to front
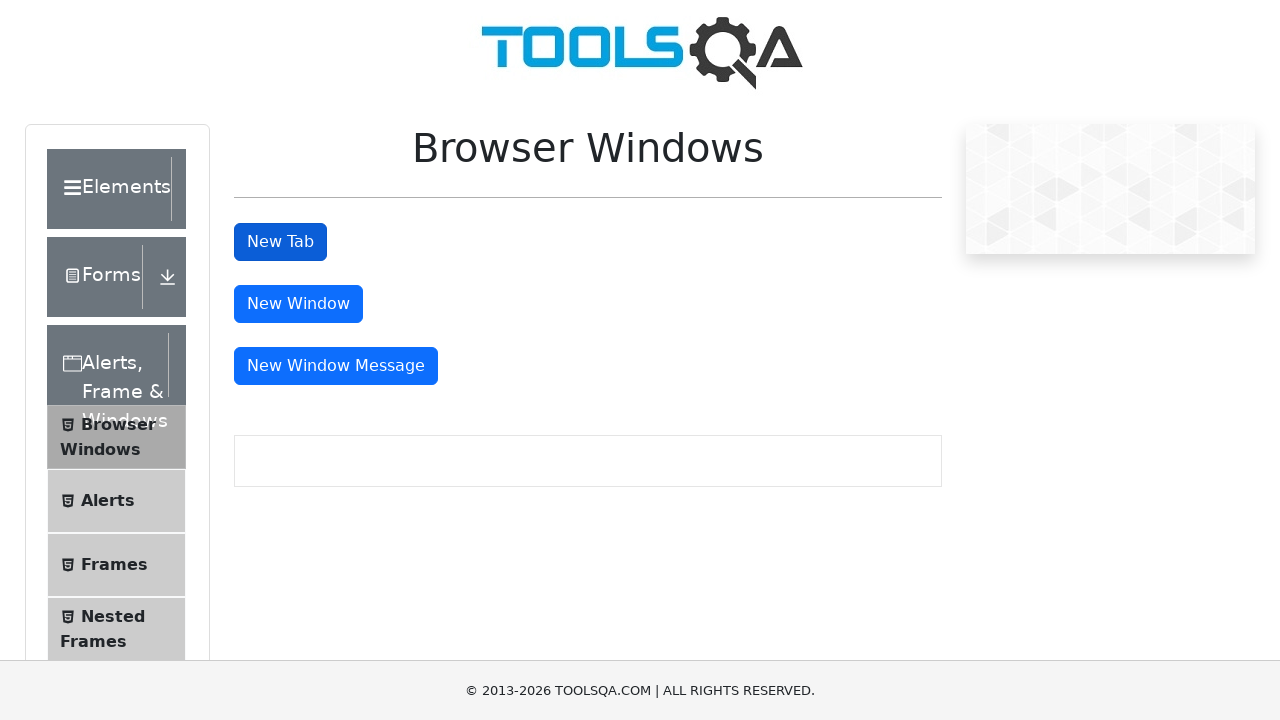

Clicked 'New Window' button to open a new window at (298, 304) on #windowButton
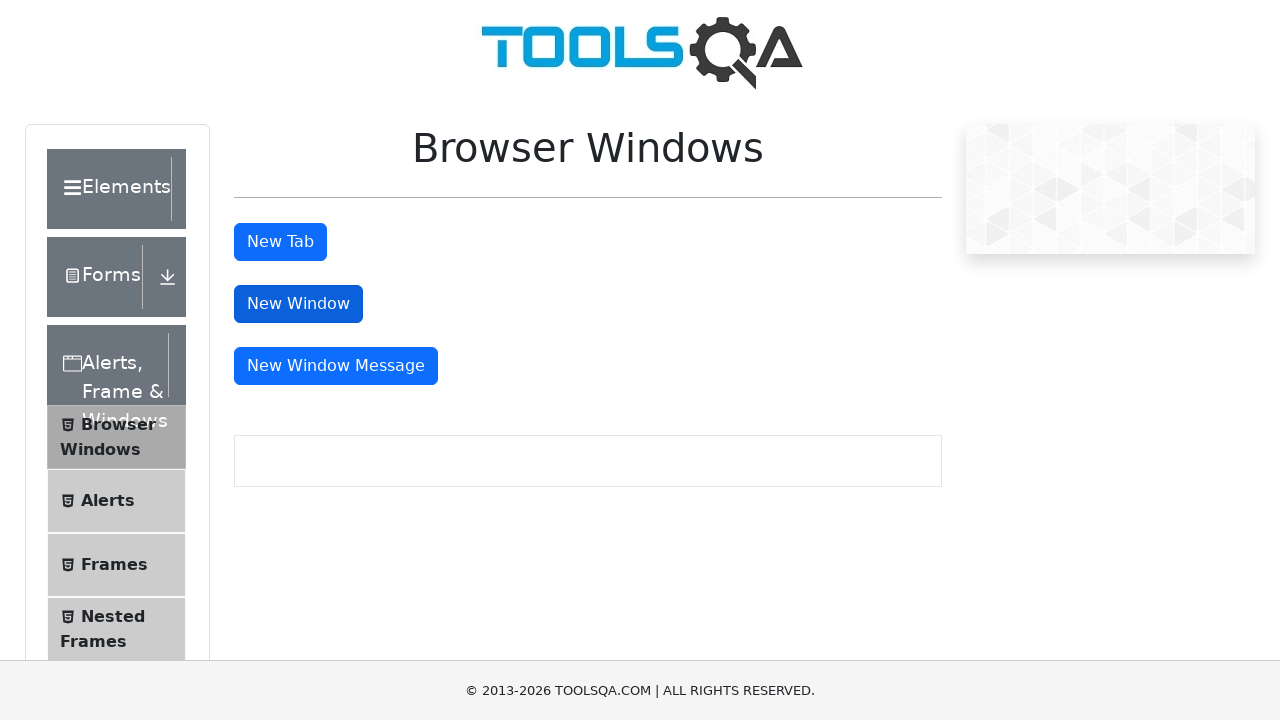

Waited 2 seconds for new window to open
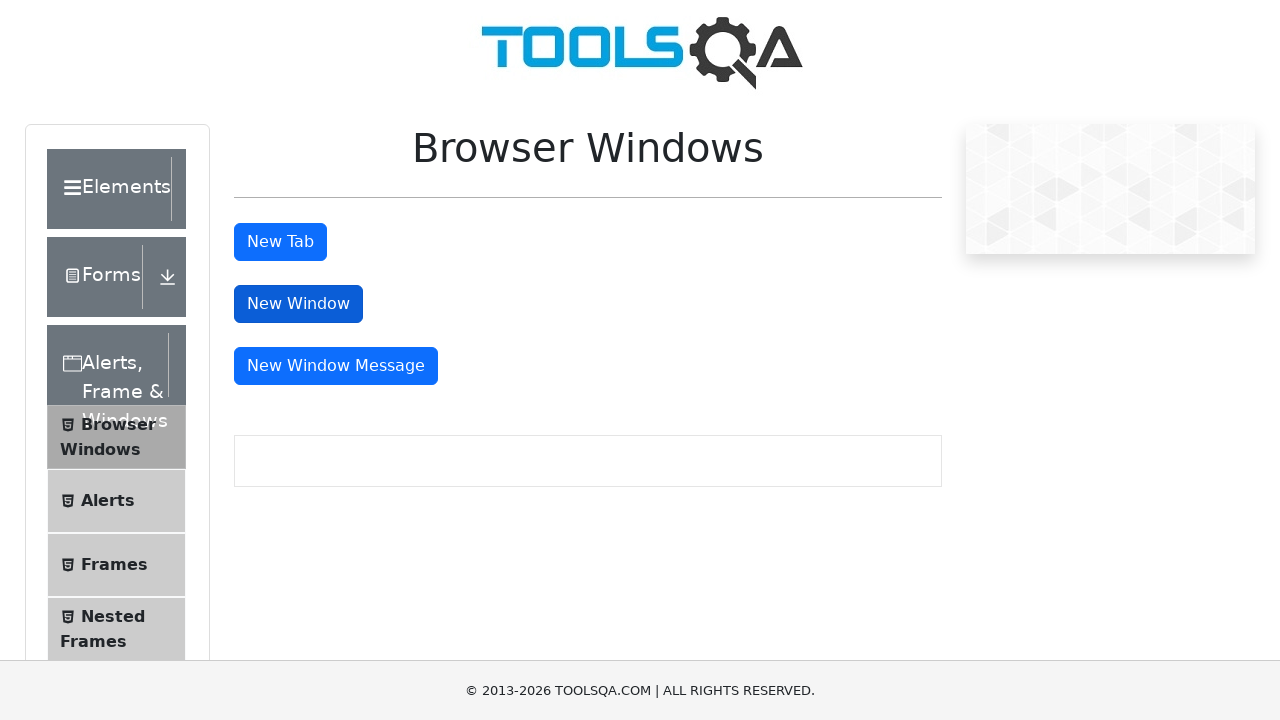

Retrieved updated list of all open pages
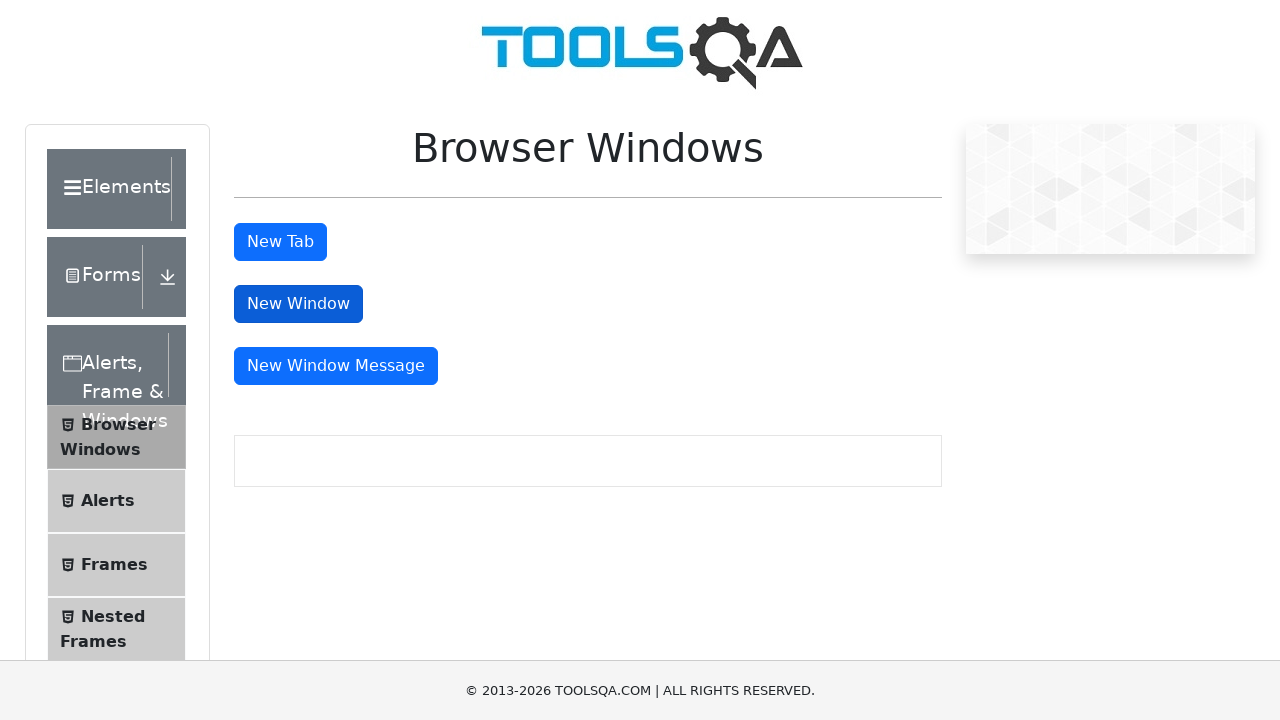

Selected new window from pages list
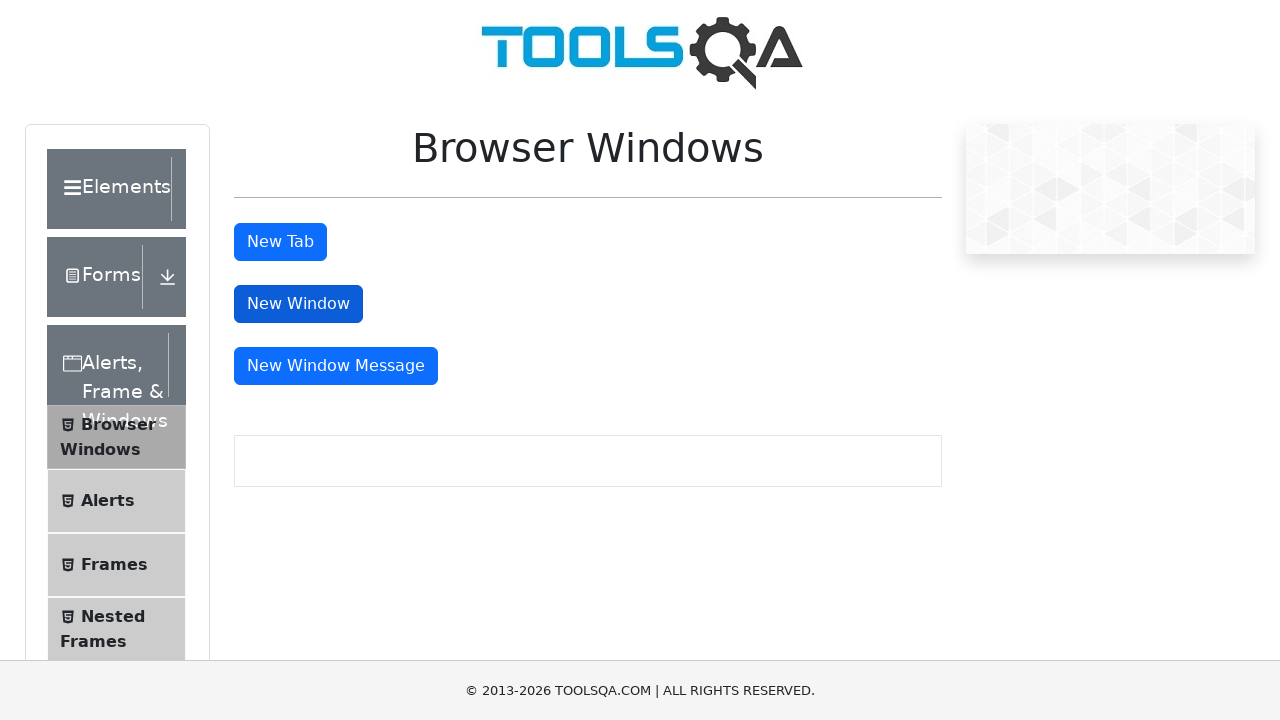

Waited for new window to fully load
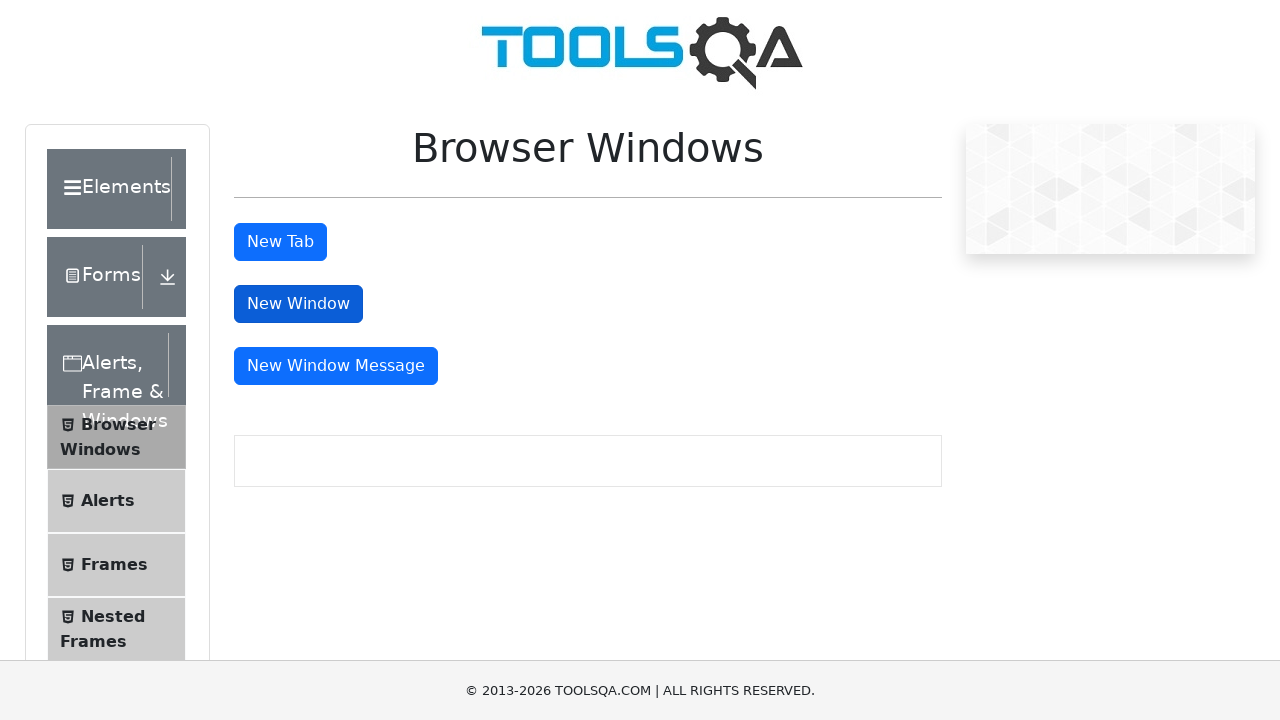

Brought new window to front
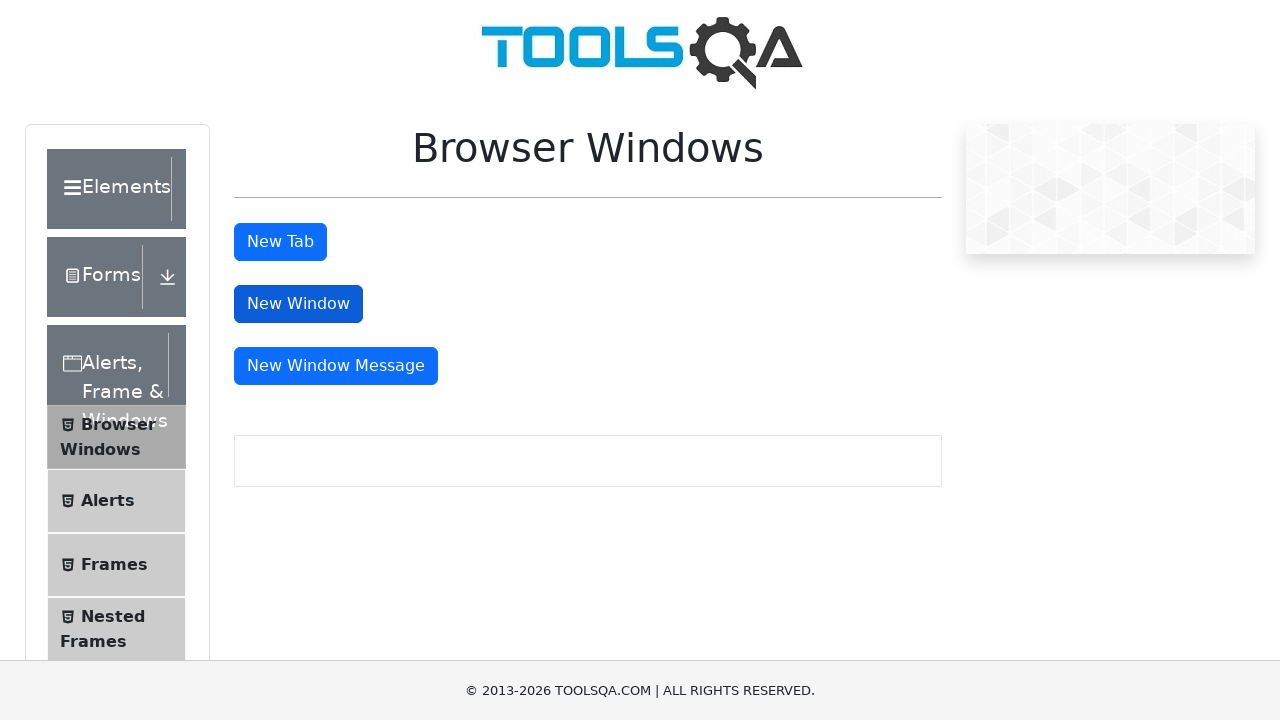

Brought parent window back to front
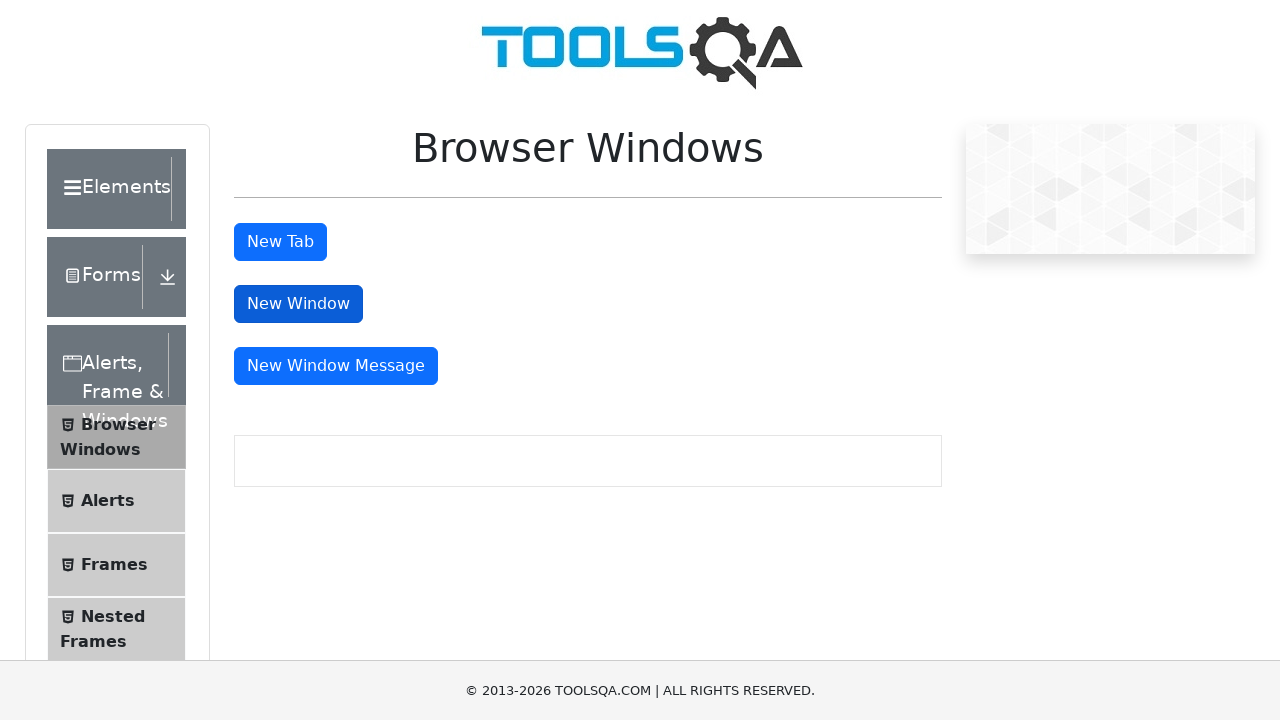

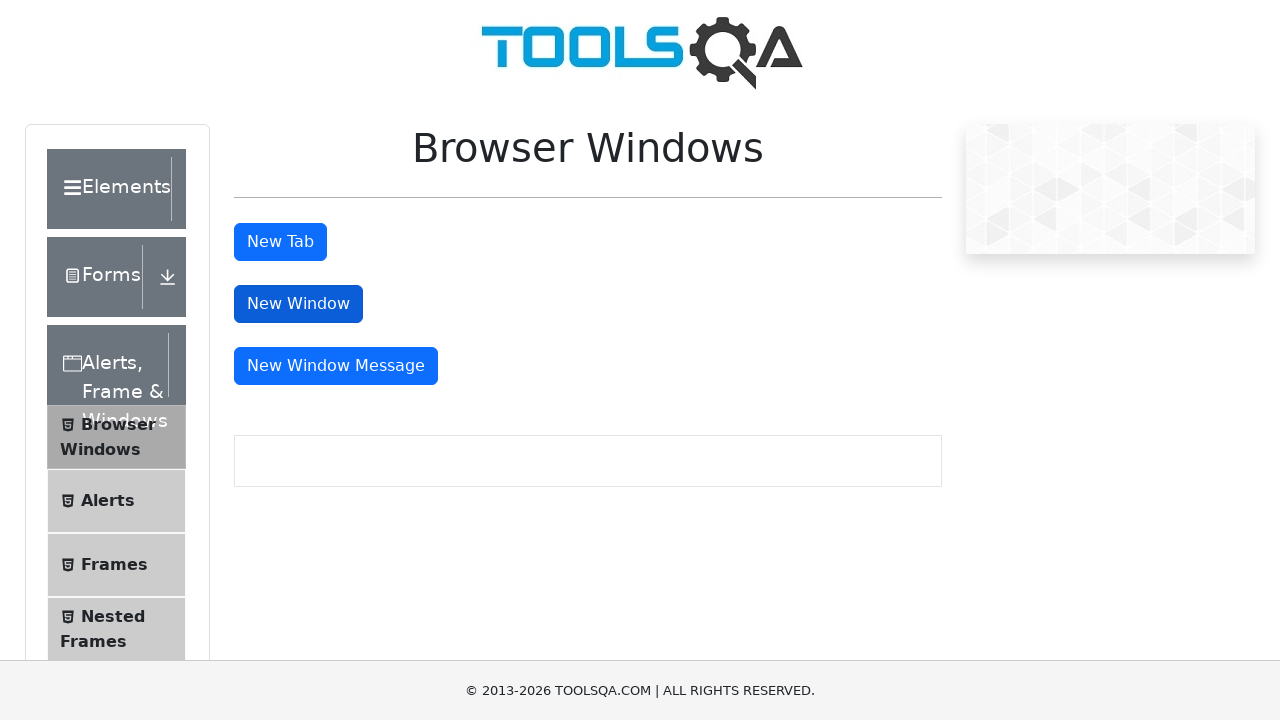